Tests alert box interaction by clicking a button that triggers an alert and accepting it

Starting URL: http://demo.automationtesting.in/Alerts.html

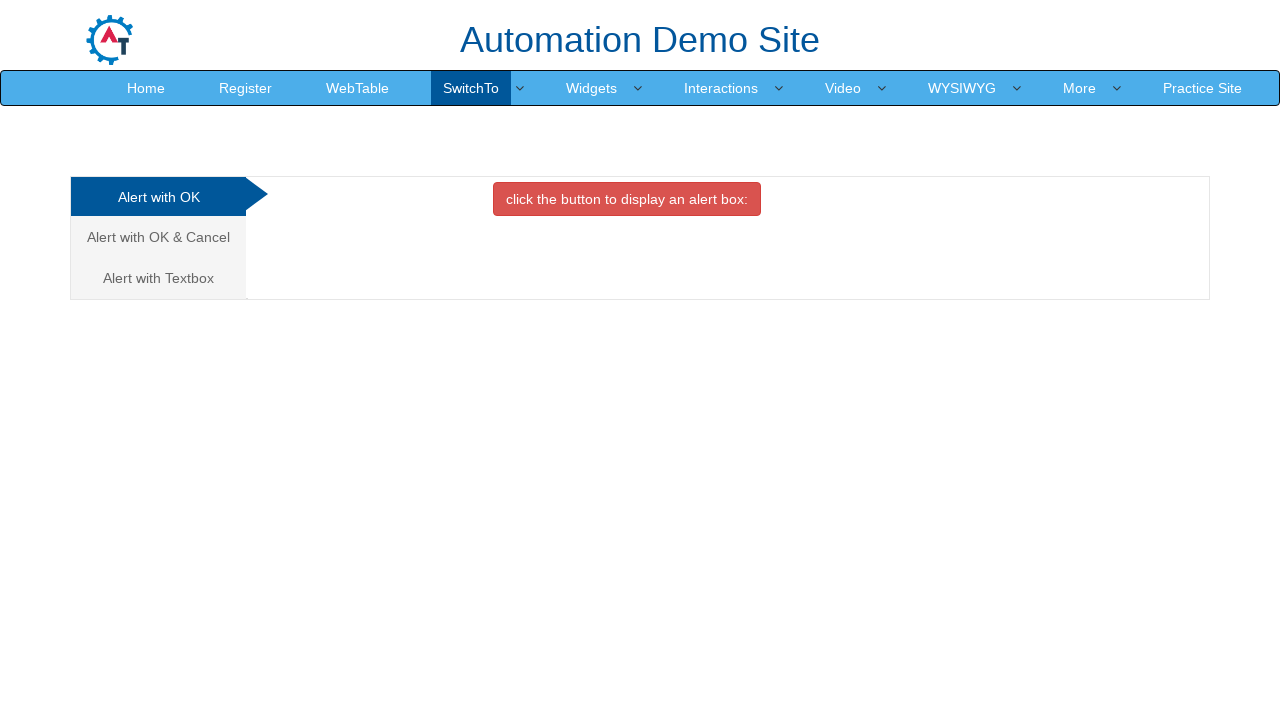

Clicked button to trigger alert box at (627, 199) on xpath=//button[contains(text(),'alert box:')]
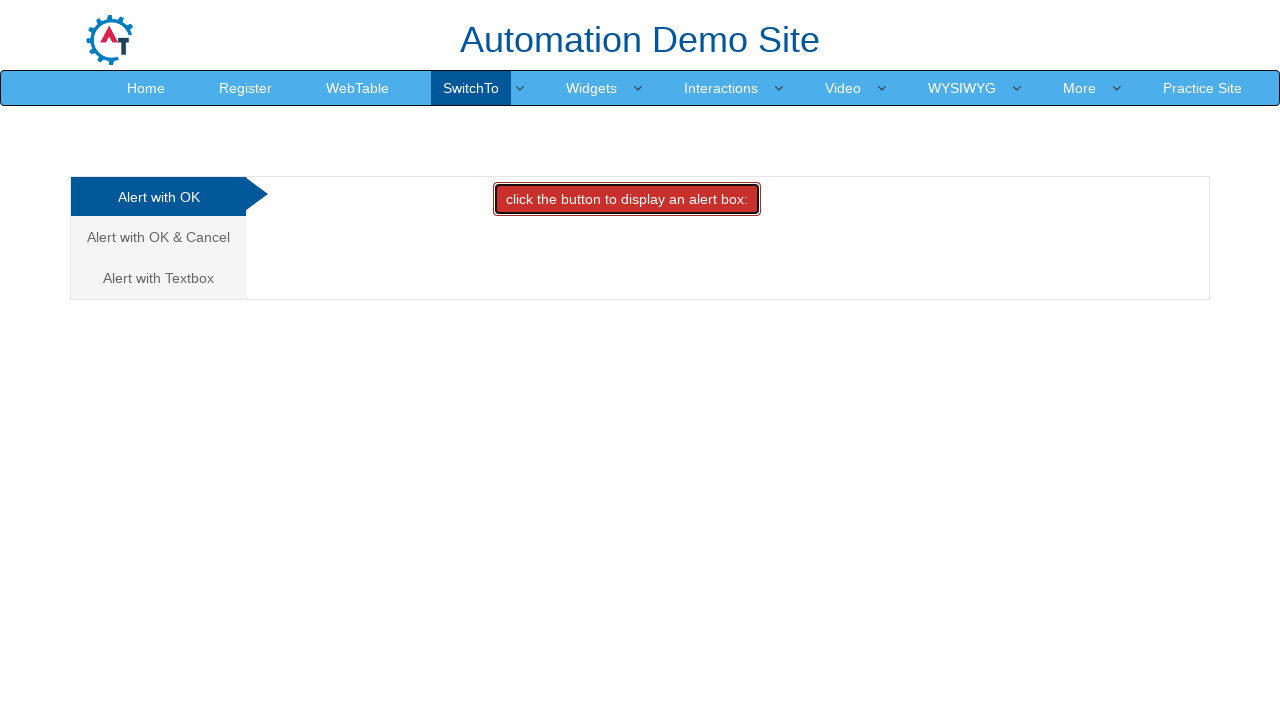

Set up dialog handler to accept alert
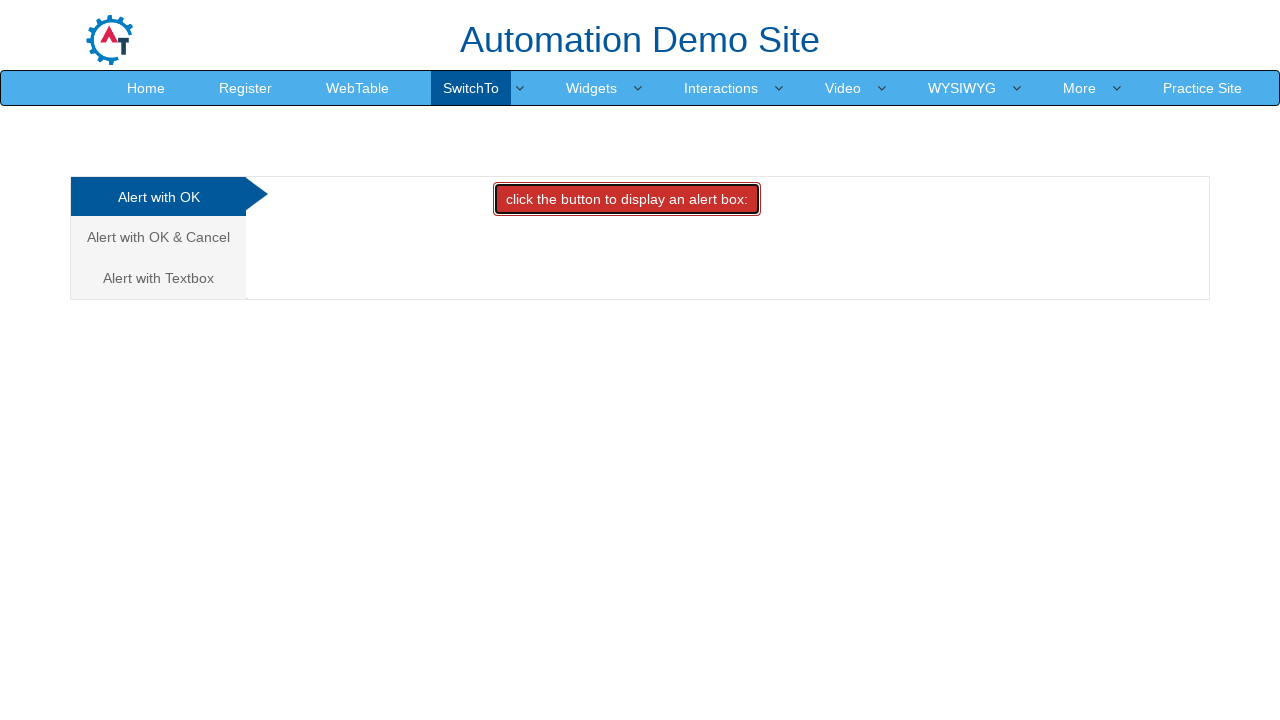

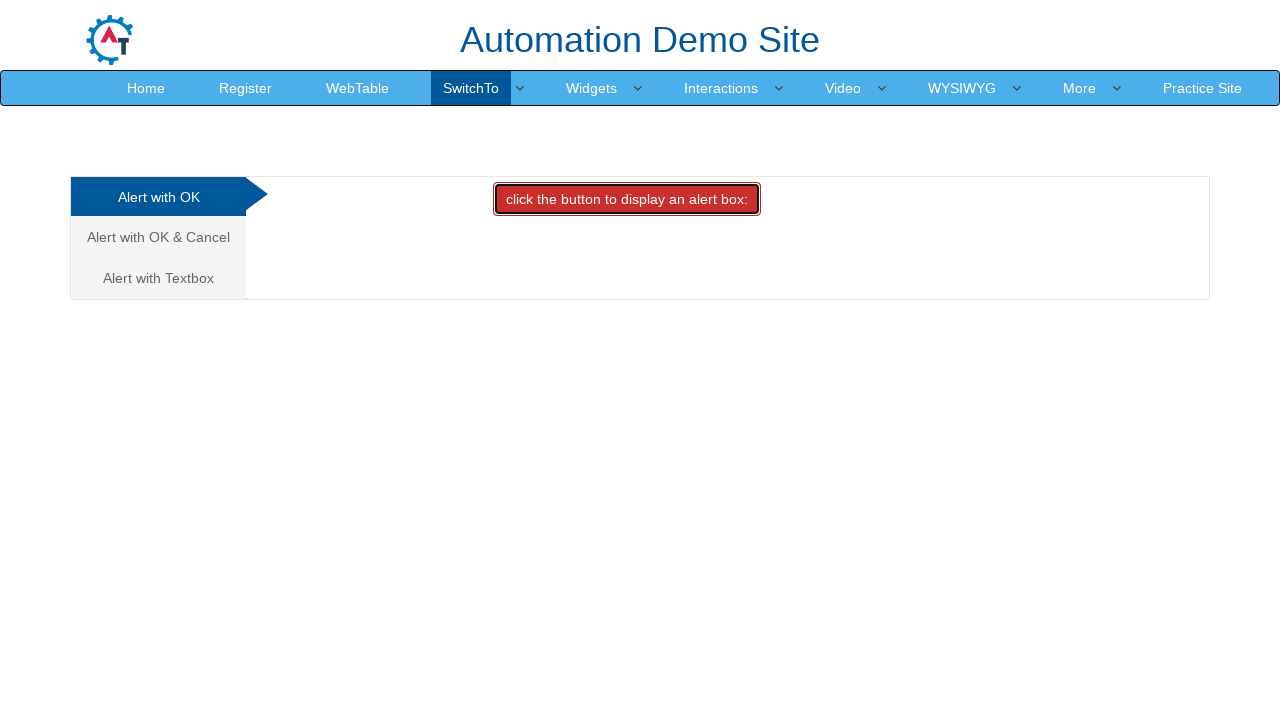